Tests JavaScript executor functionality by navigating to a practice page and scrolling to a specific element (userName div)

Starting URL: https://selectorshub.com/xpath-practice-page/

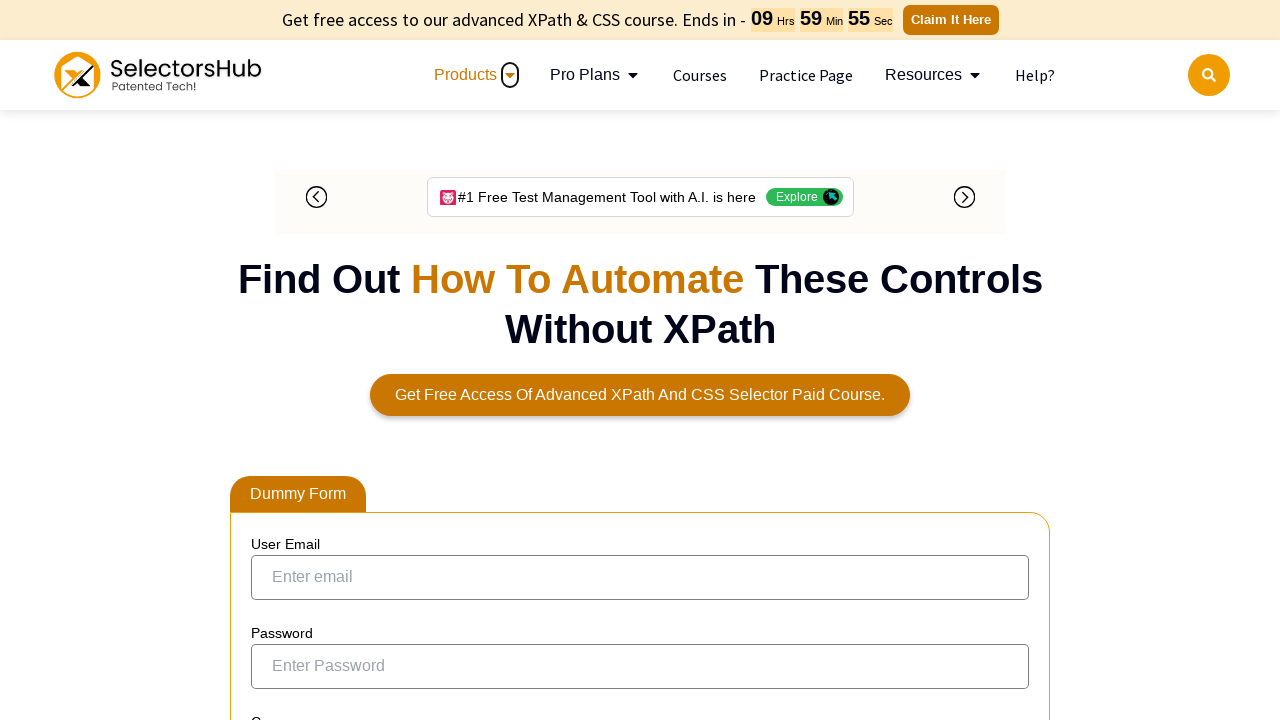

Located userName div element using XPath
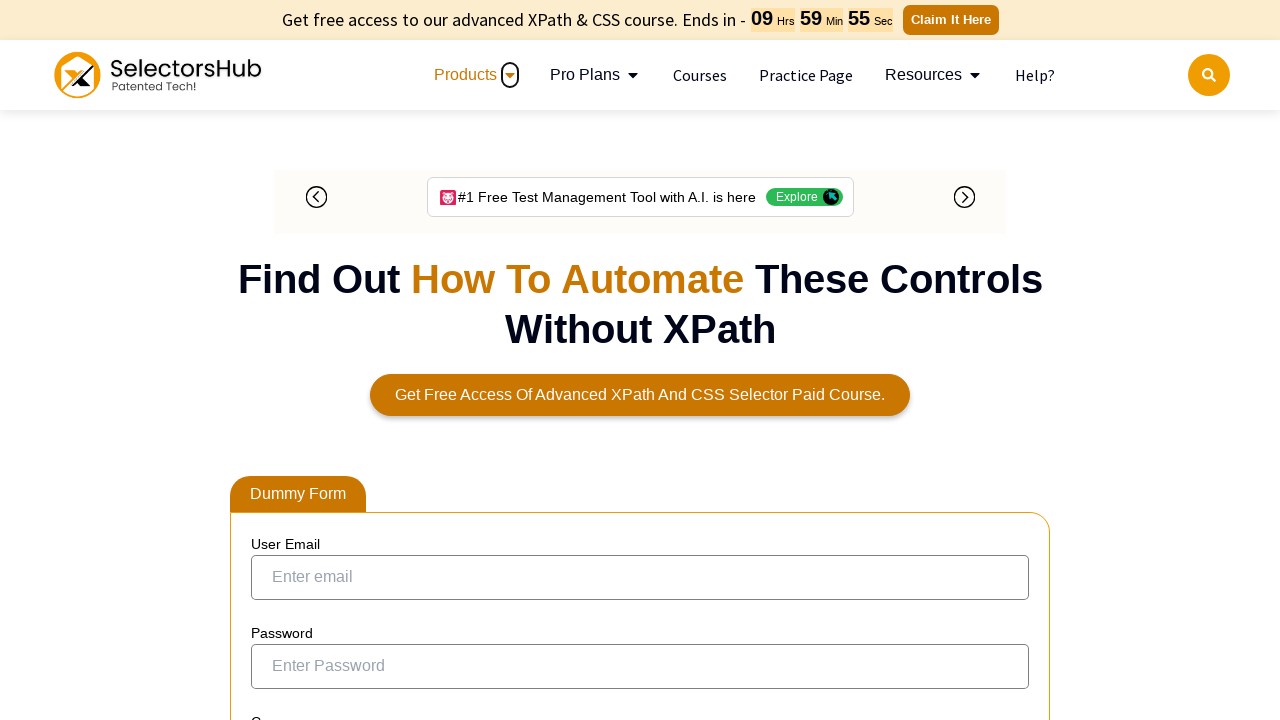

Scrolled to userName element
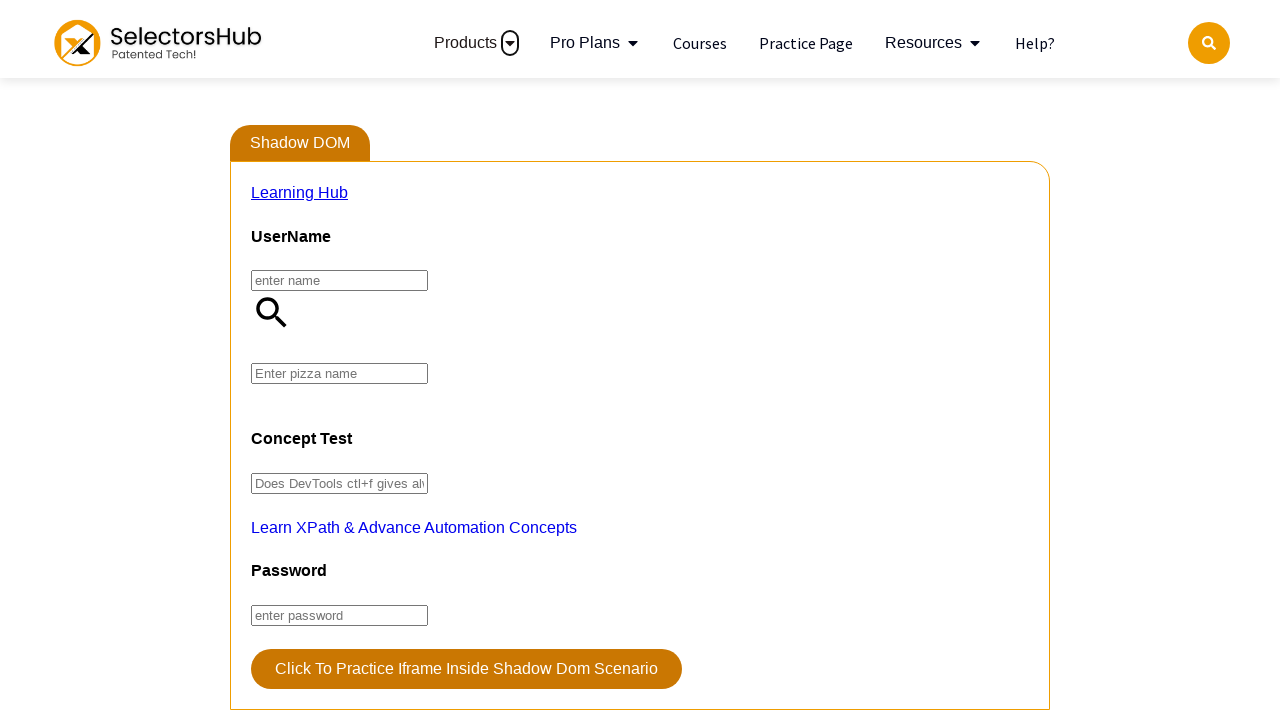

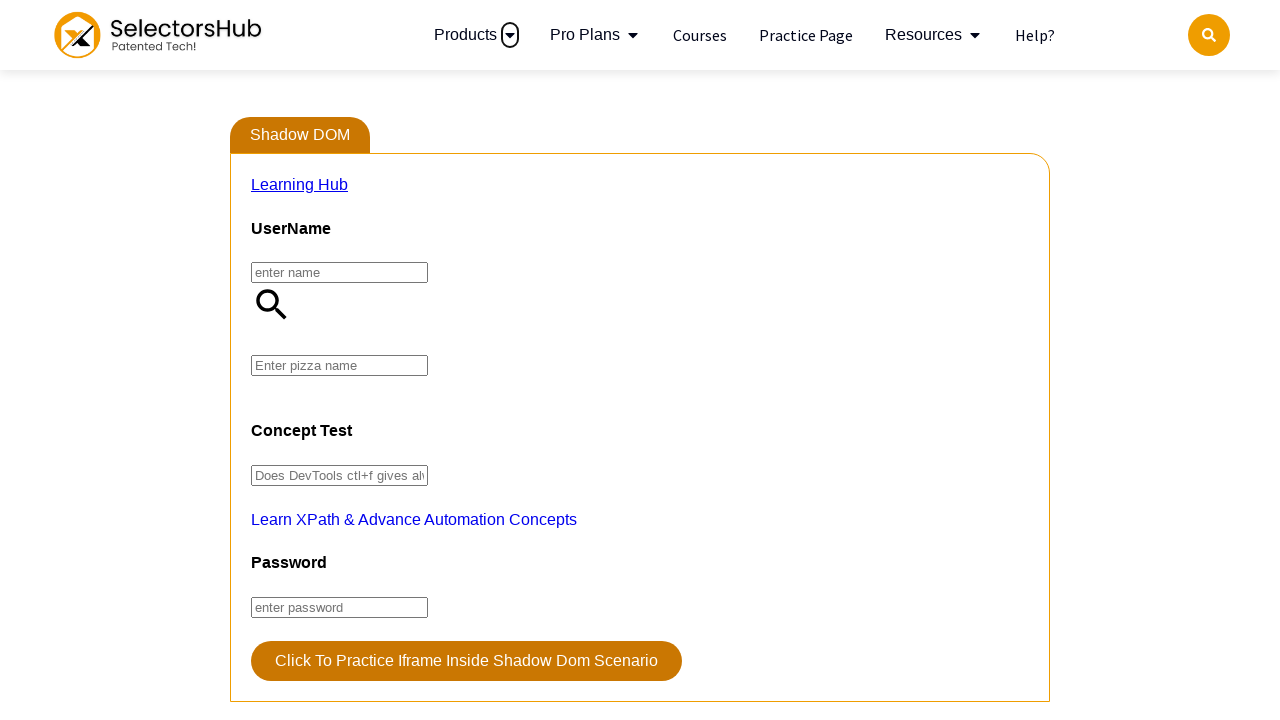